Tests table sorting by clicking the Email column header and verifying the email values are sorted in ascending order

Starting URL: http://the-internet.herokuapp.com/tables

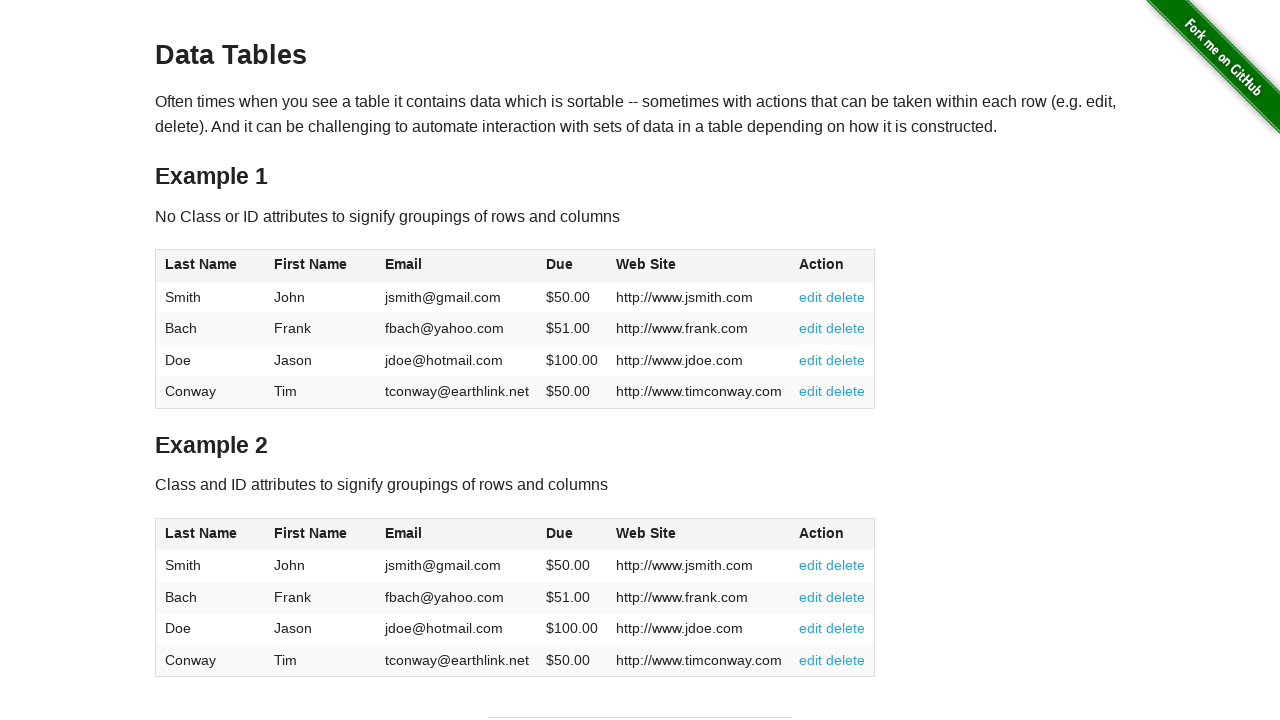

Clicked Email column header to sort ascending at (457, 266) on #table1 thead tr th:nth-of-type(3)
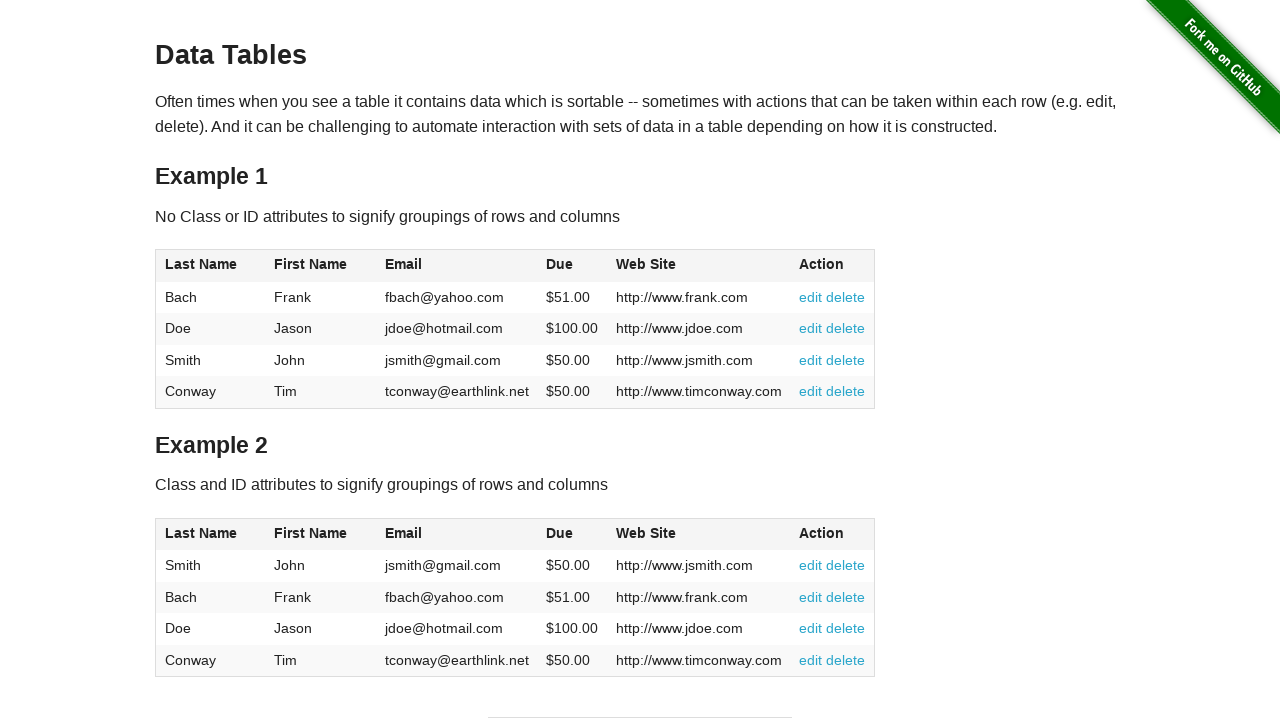

Table email column loaded
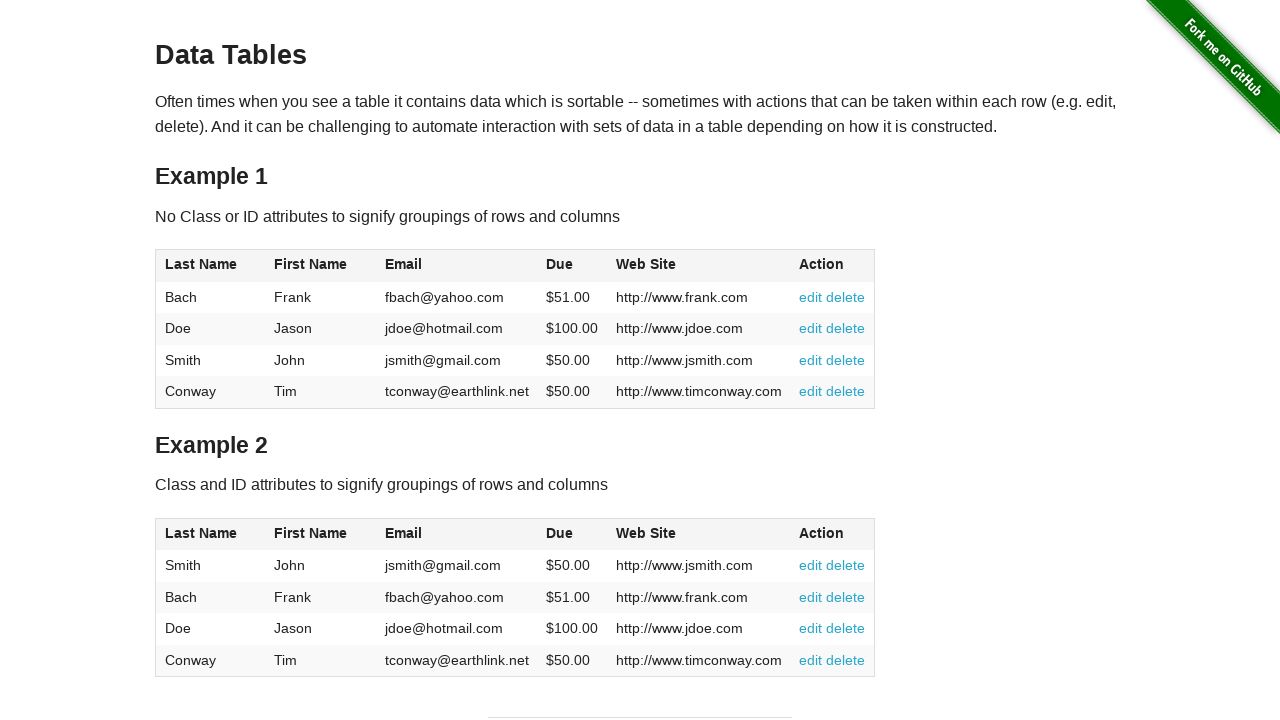

Retrieved all email values from table
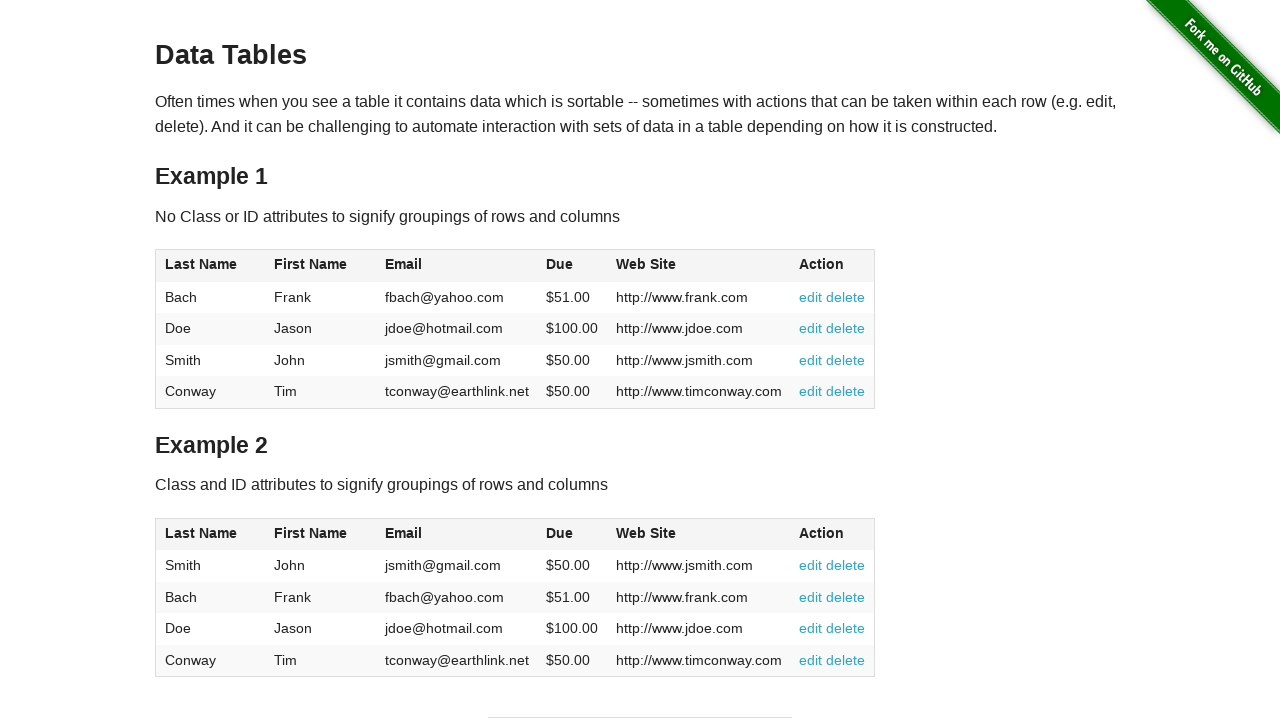

Verified email column is sorted in ascending order
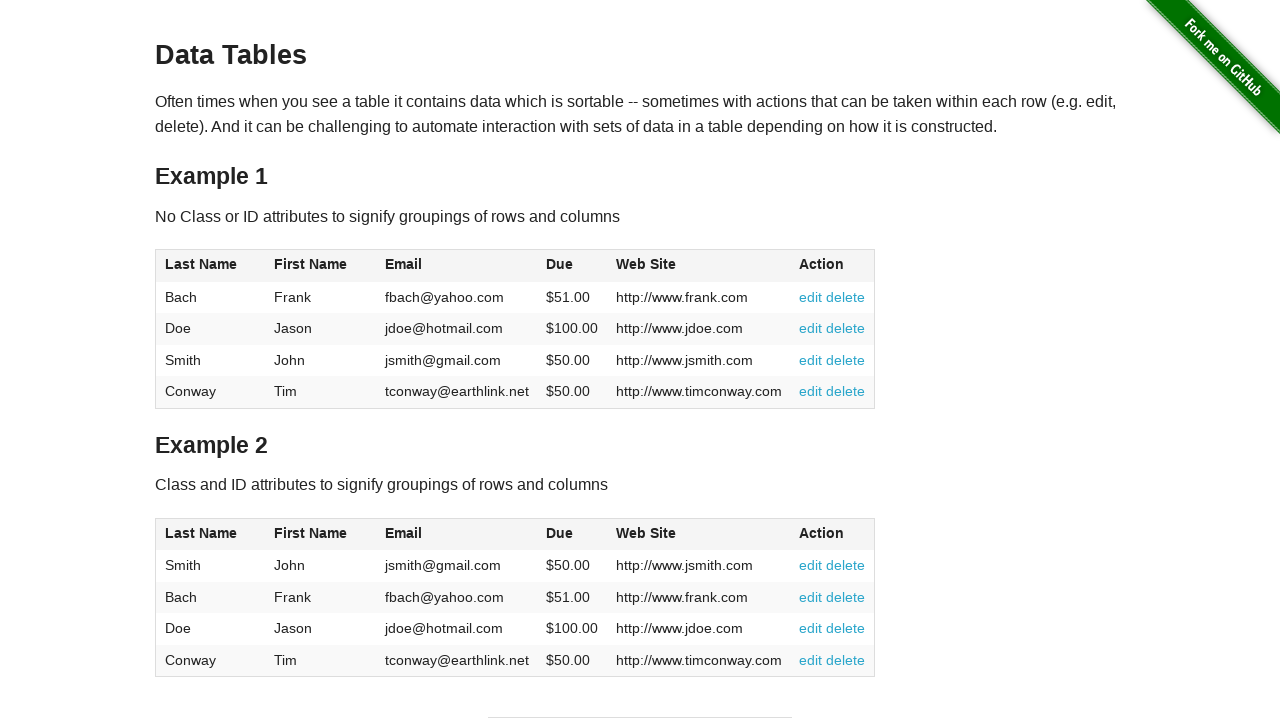

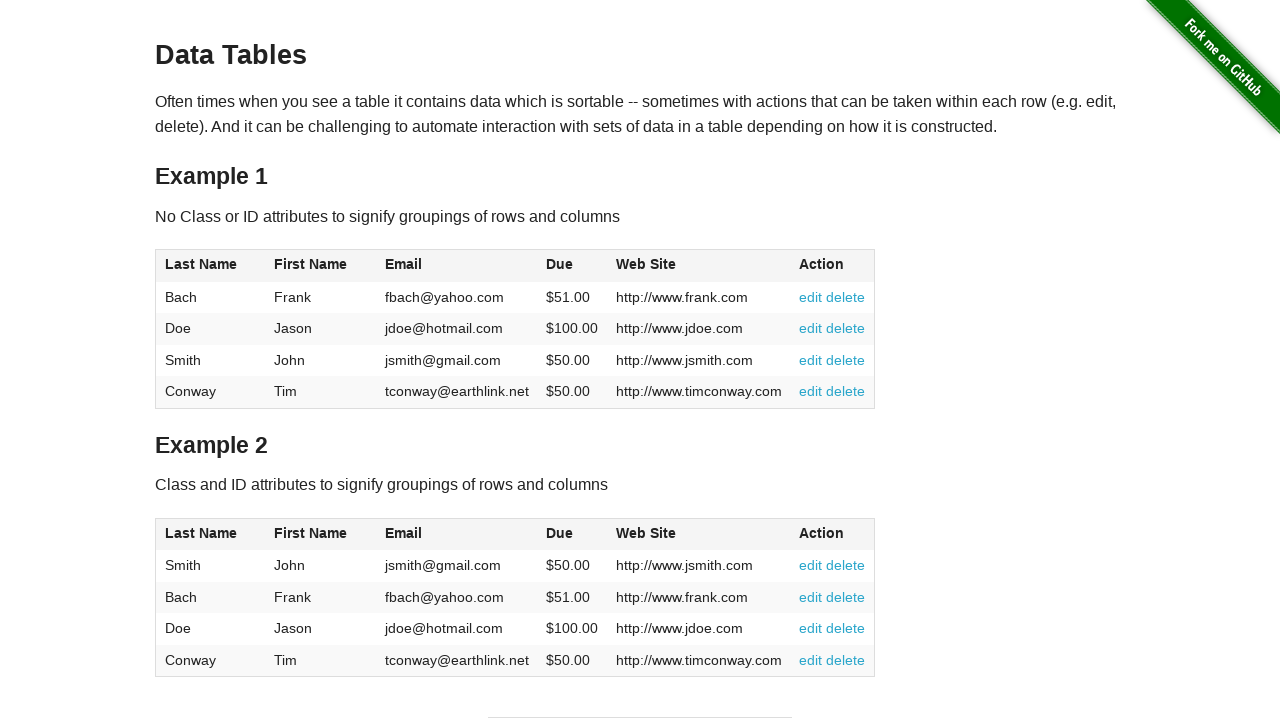